Opens the OTUS educational platform homepage and verifies the page loads successfully

Starting URL: https://otus.ru/

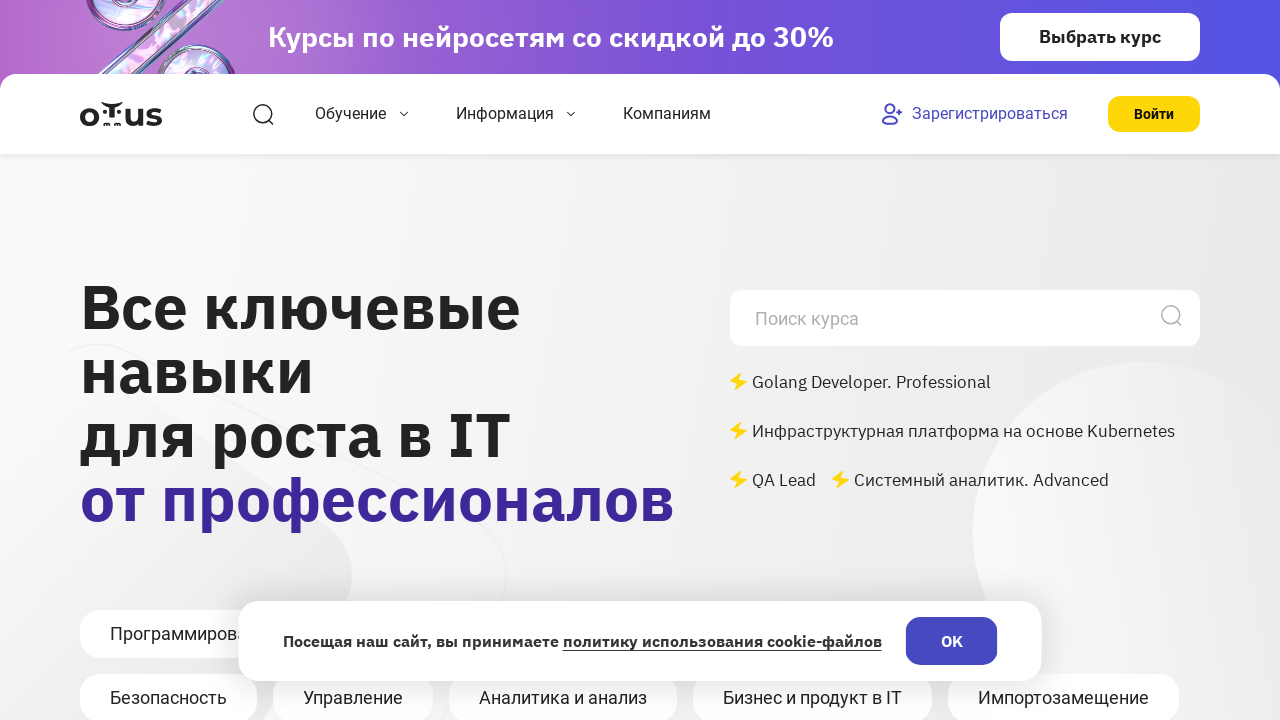

Waited for OTUS homepage to load (domcontentloaded)
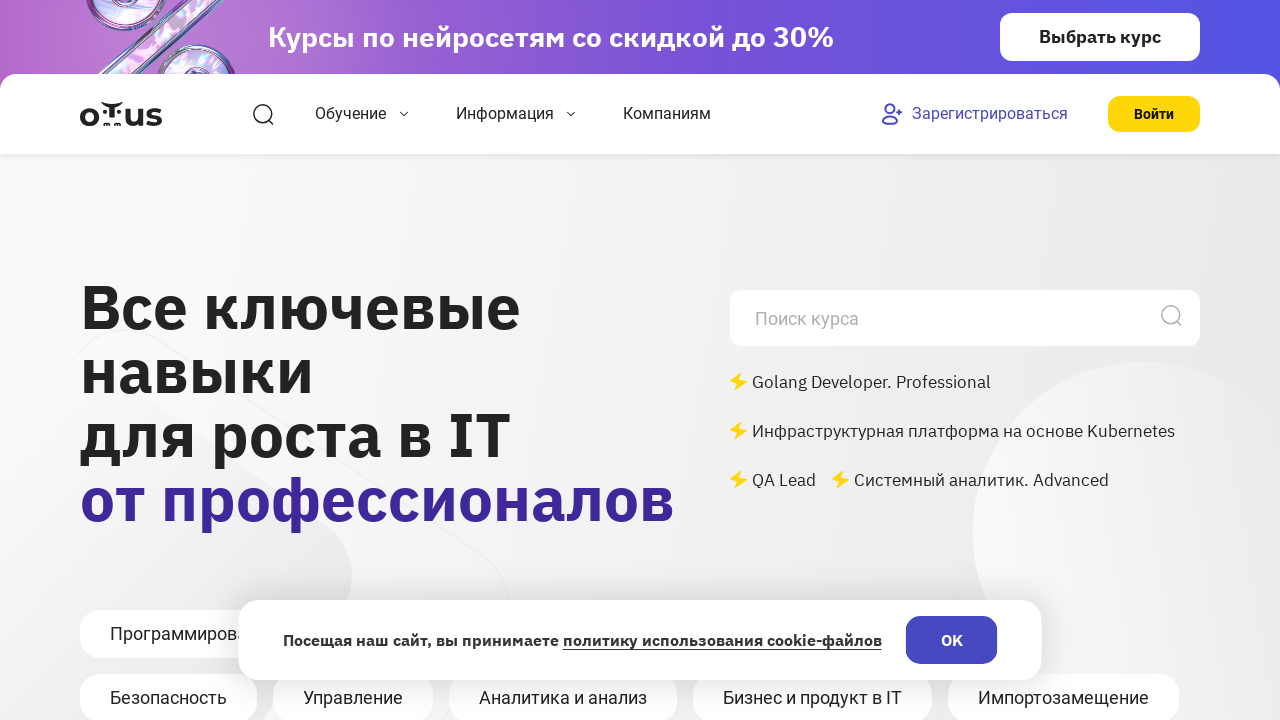

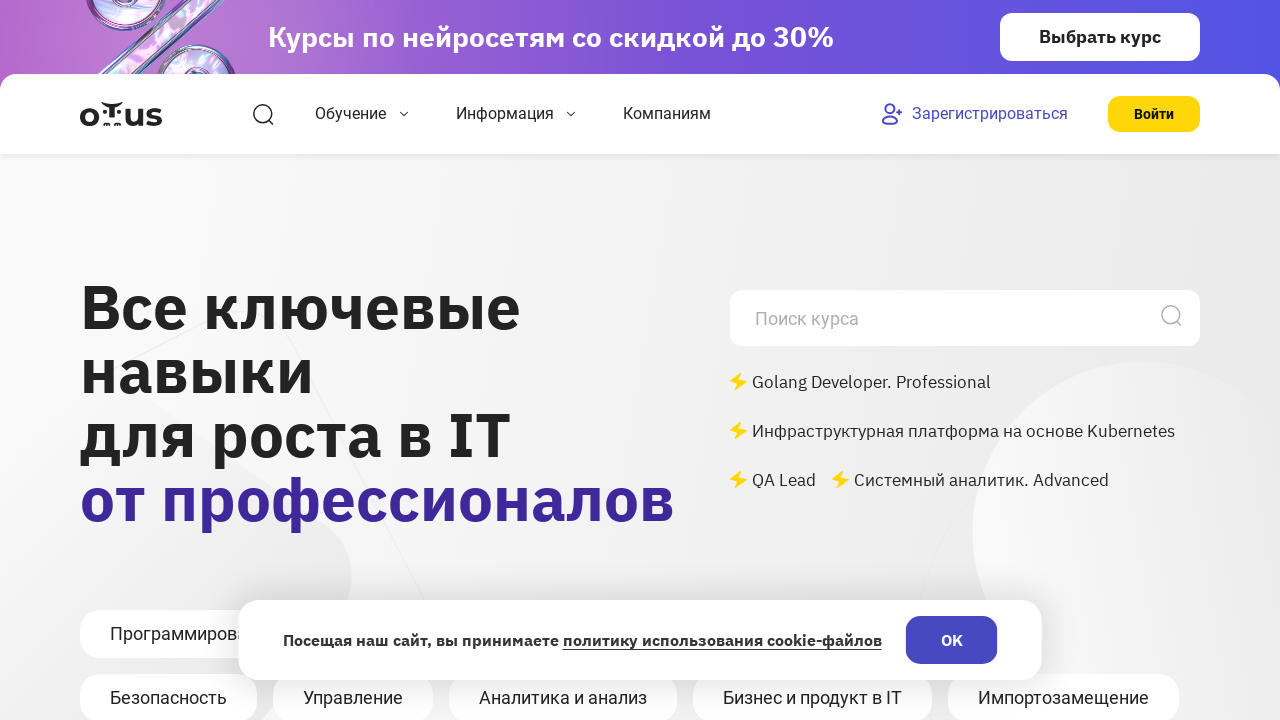